Tests navigation to Crime & Thrillers category by clicking the category link and verifying the URL contains "crime"

Starting URL: https://danube-webshop.herokuapp.com/

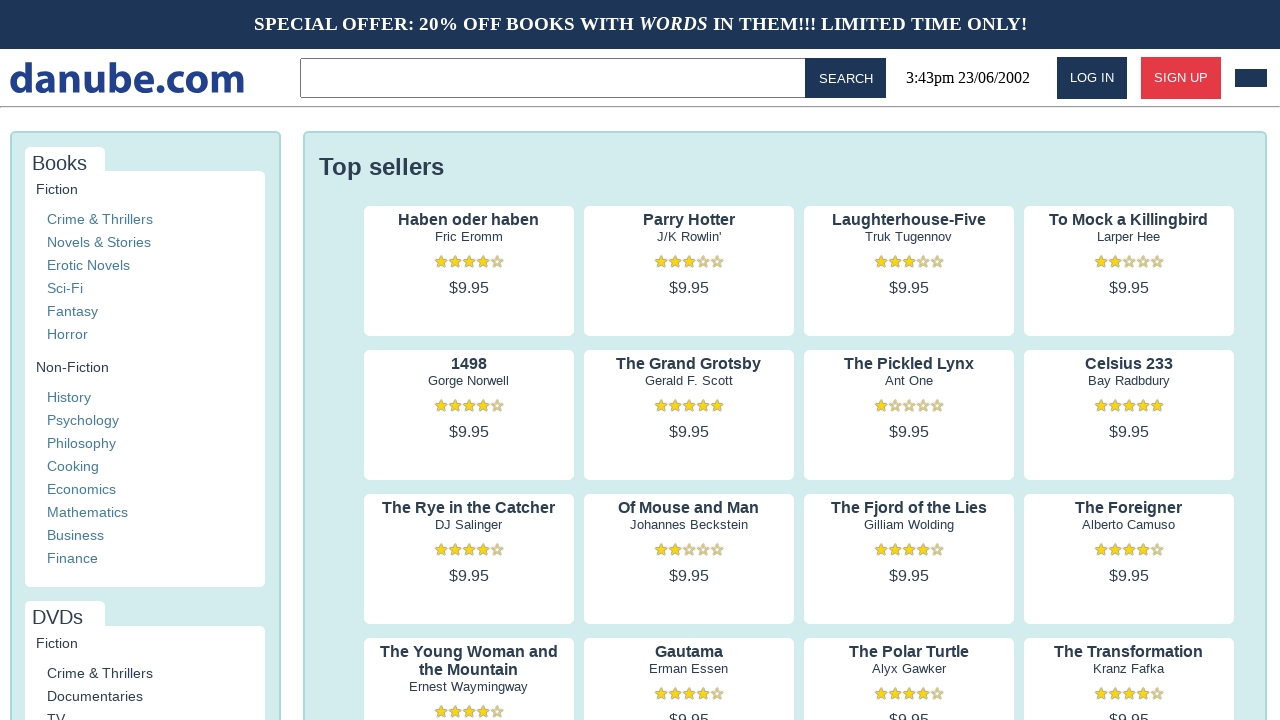

Clicked on Crime & Thrillers category link at (100, 219) on xpath=//a[contains(text(),'Crime & Thrillers')]
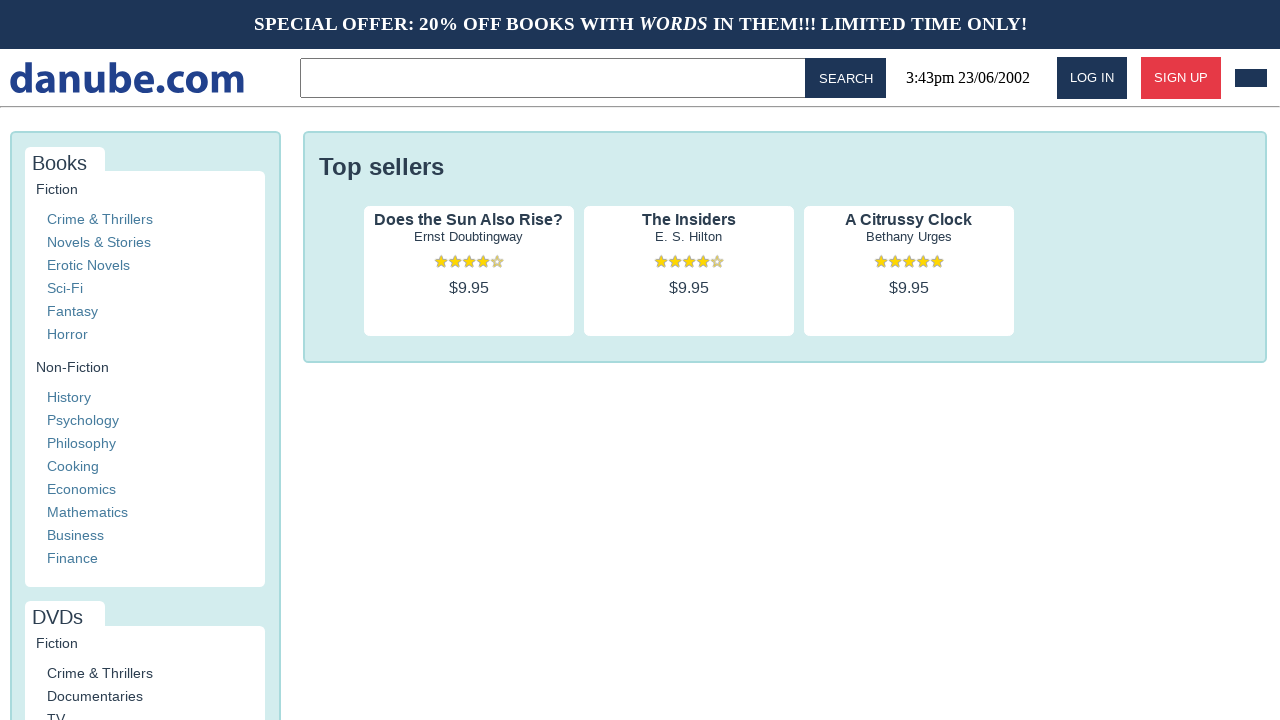

Verified that URL contains 'crime'
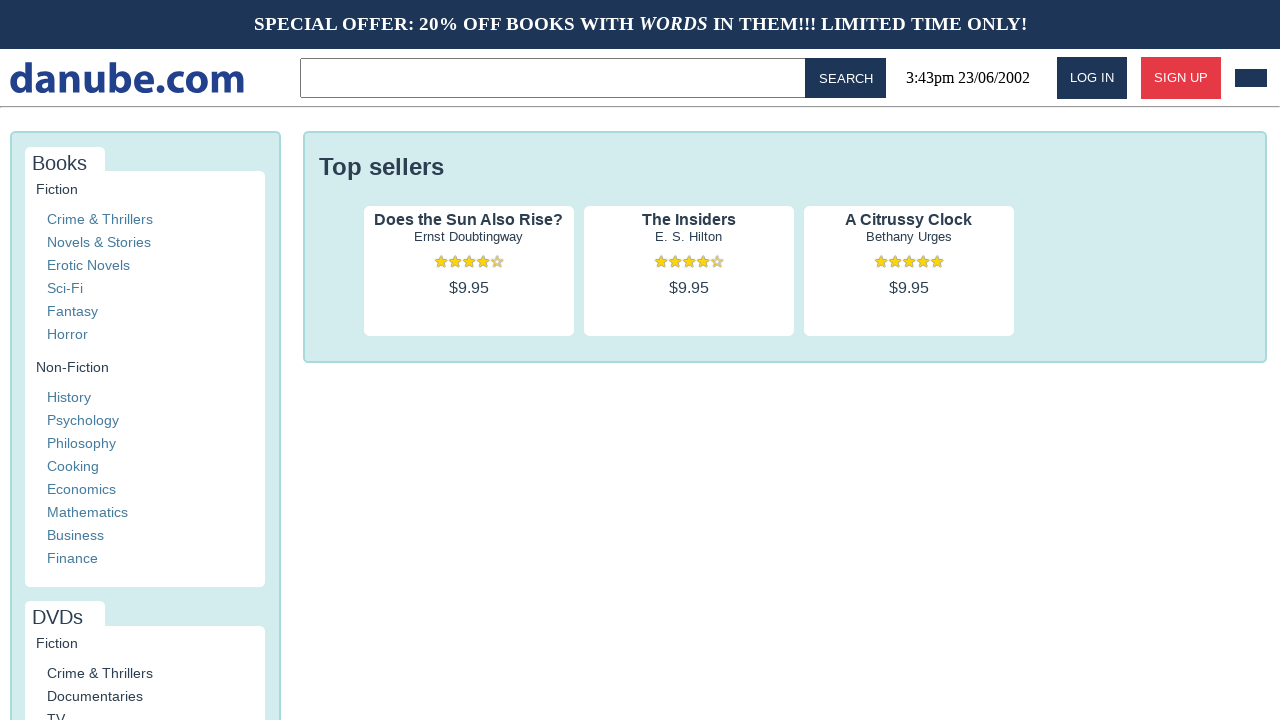

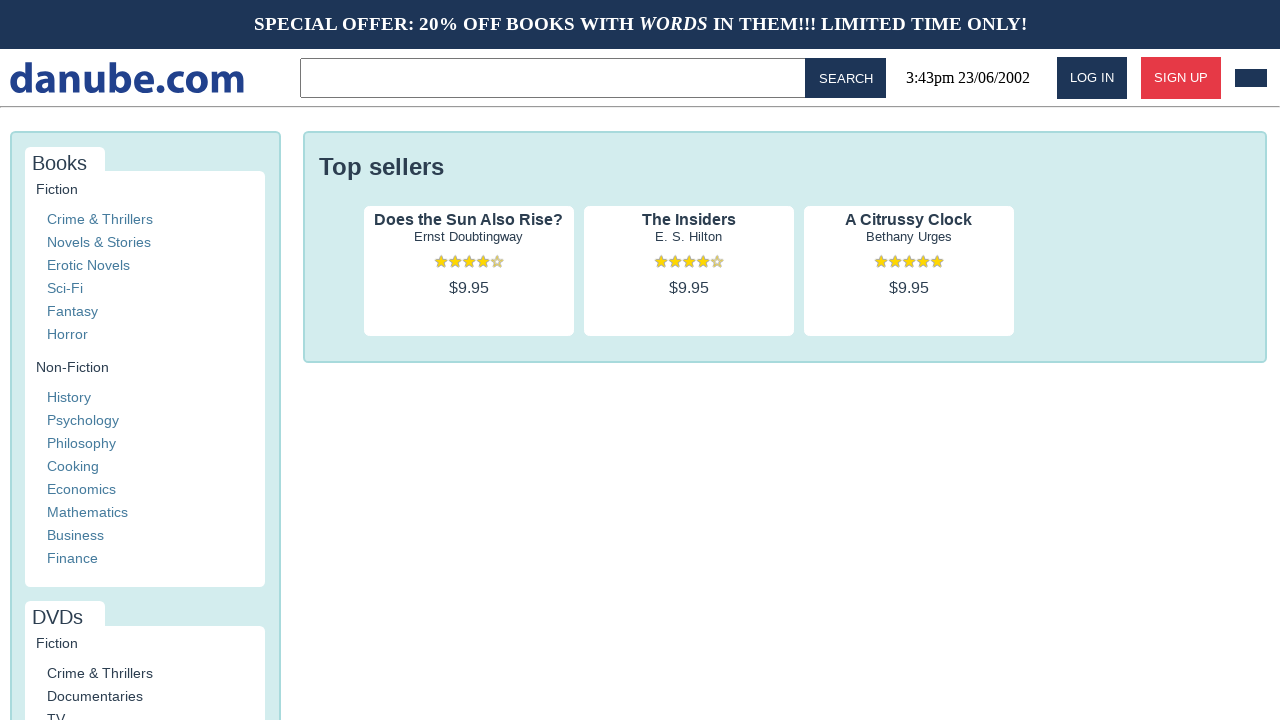